Tests alert functionality by entering a name and triggering an alert dialog

Starting URL: https://rahulshettyacademy.com/AutomationPractice/

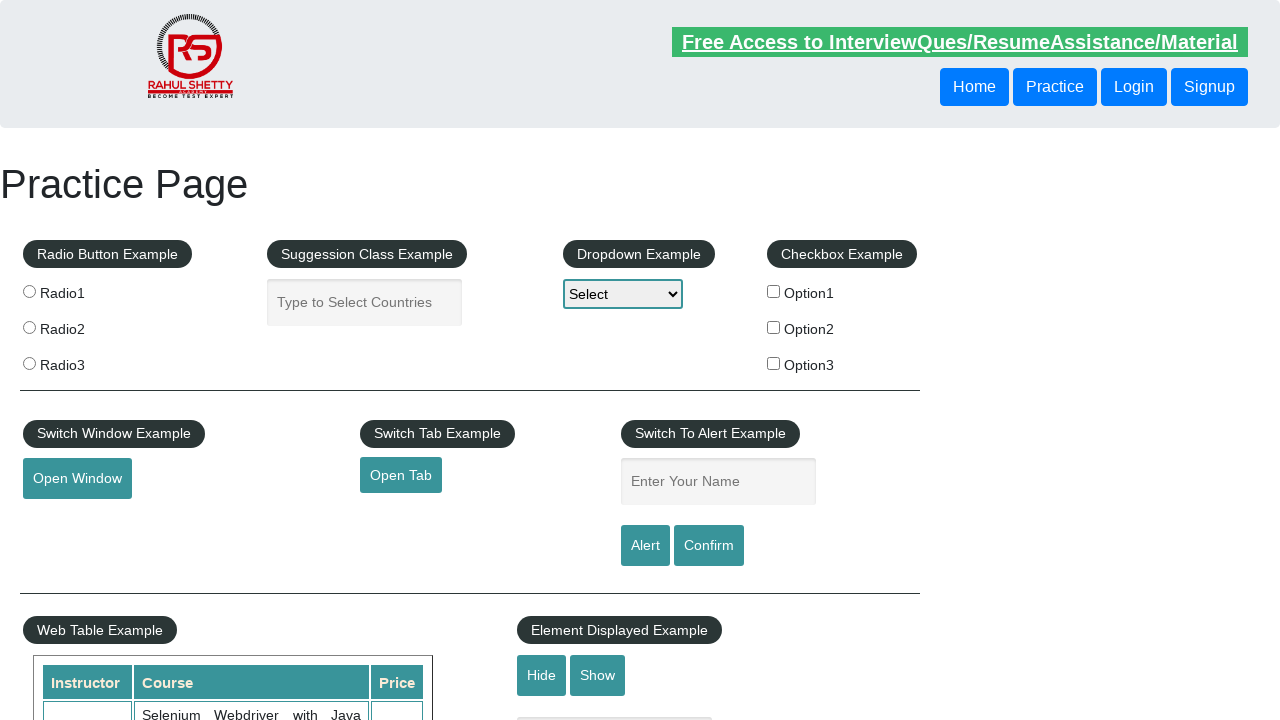

Entered name 'Yashawantkumar' in the name text field on #name
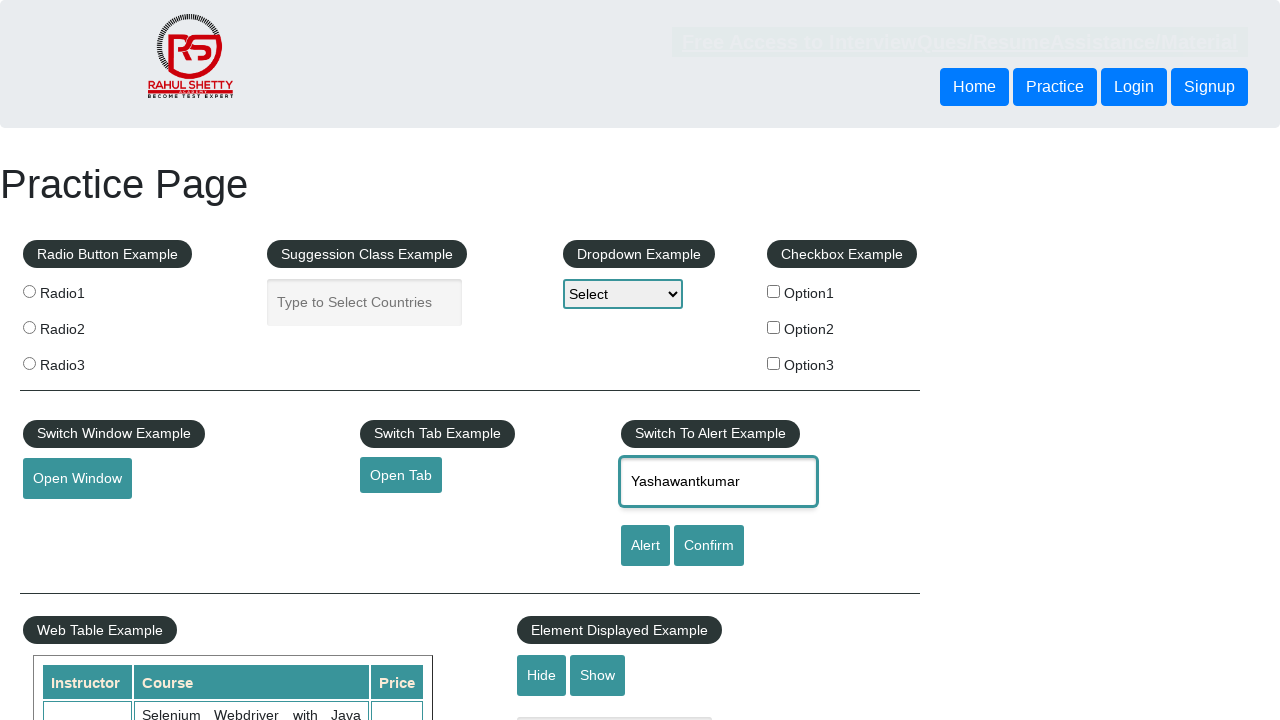

Set up dialog handler to accept alerts
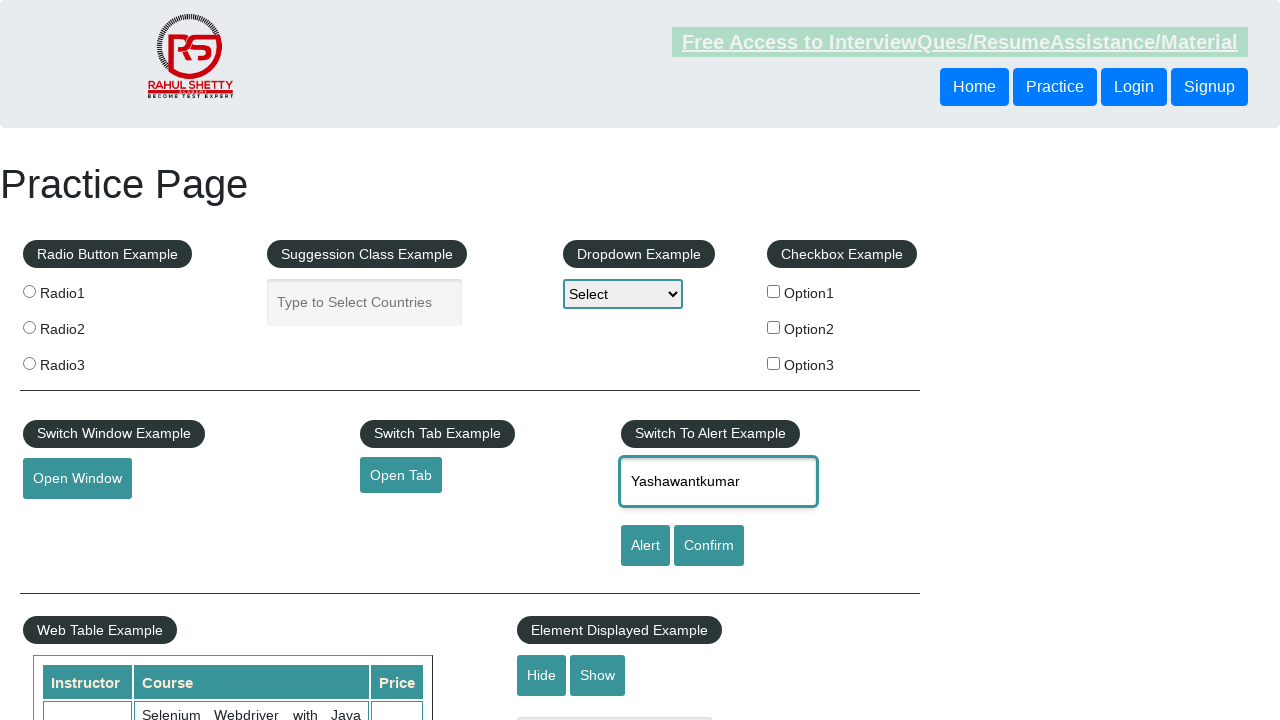

Clicked alert button to trigger the alert dialog at (645, 546) on #alertbtn
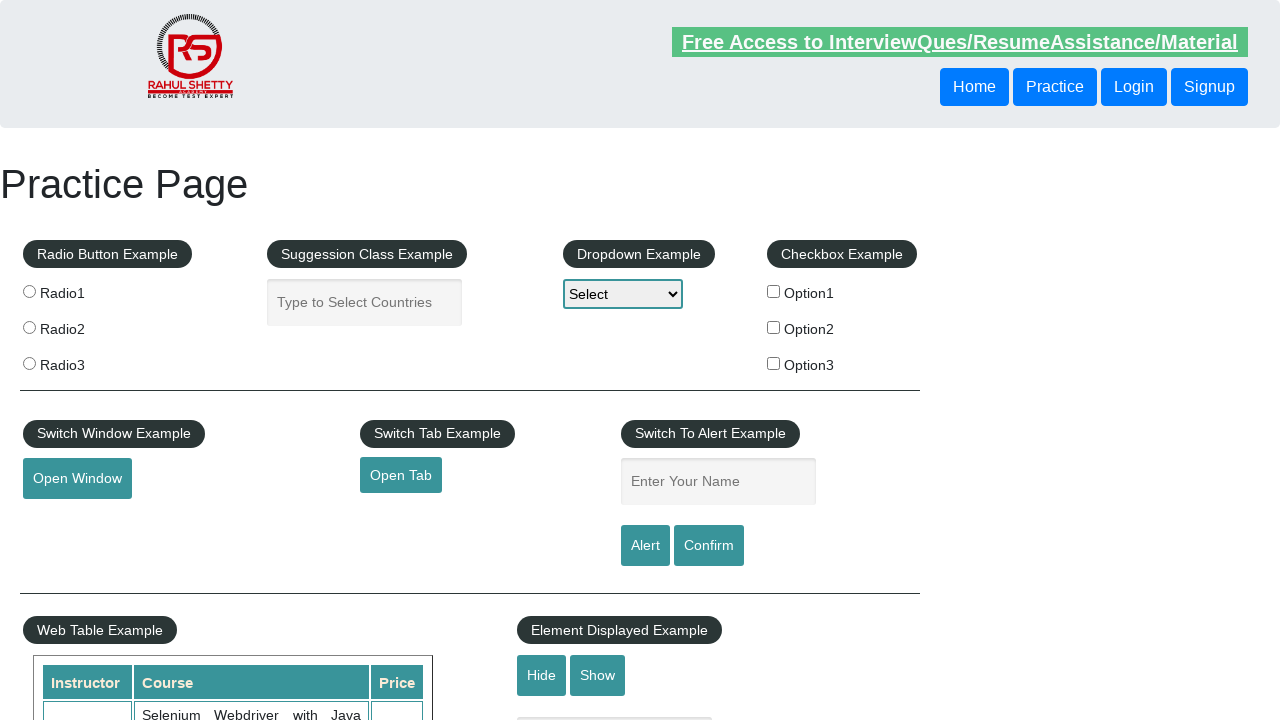

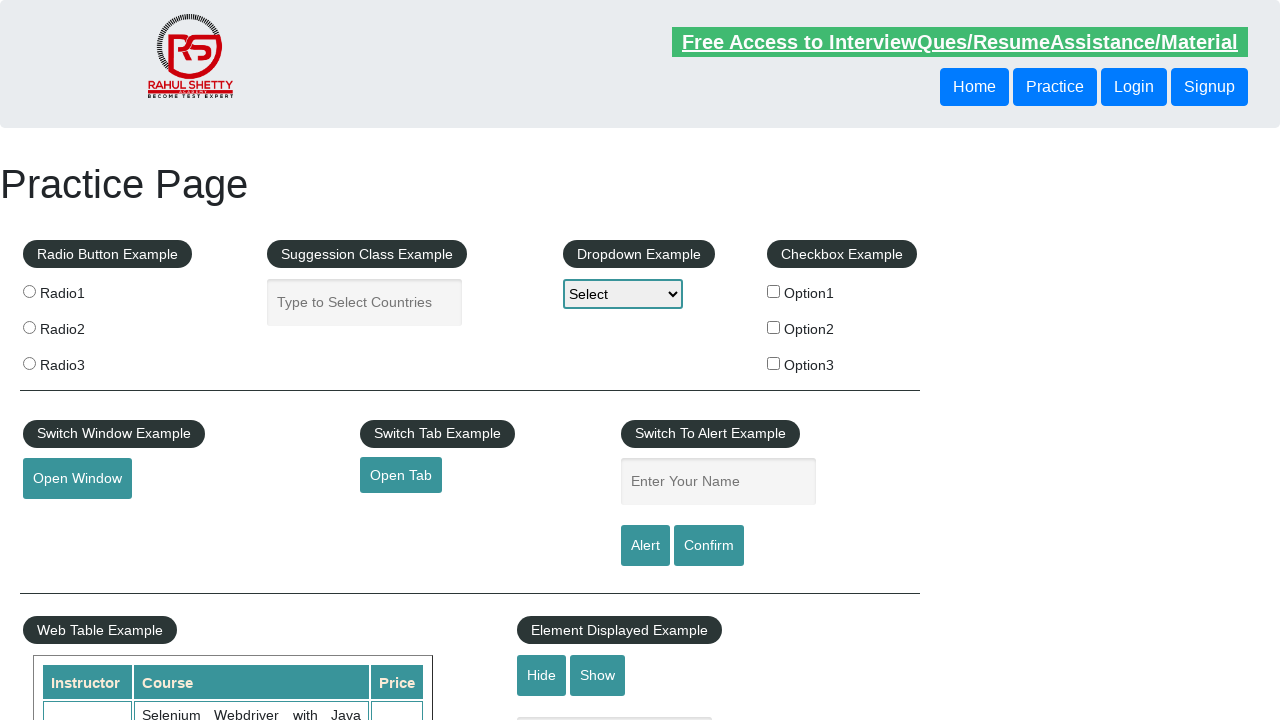